Tests modal dialogs by opening small and large modal windows and closing them

Starting URL: https://demoqa.com/modal-dialogs

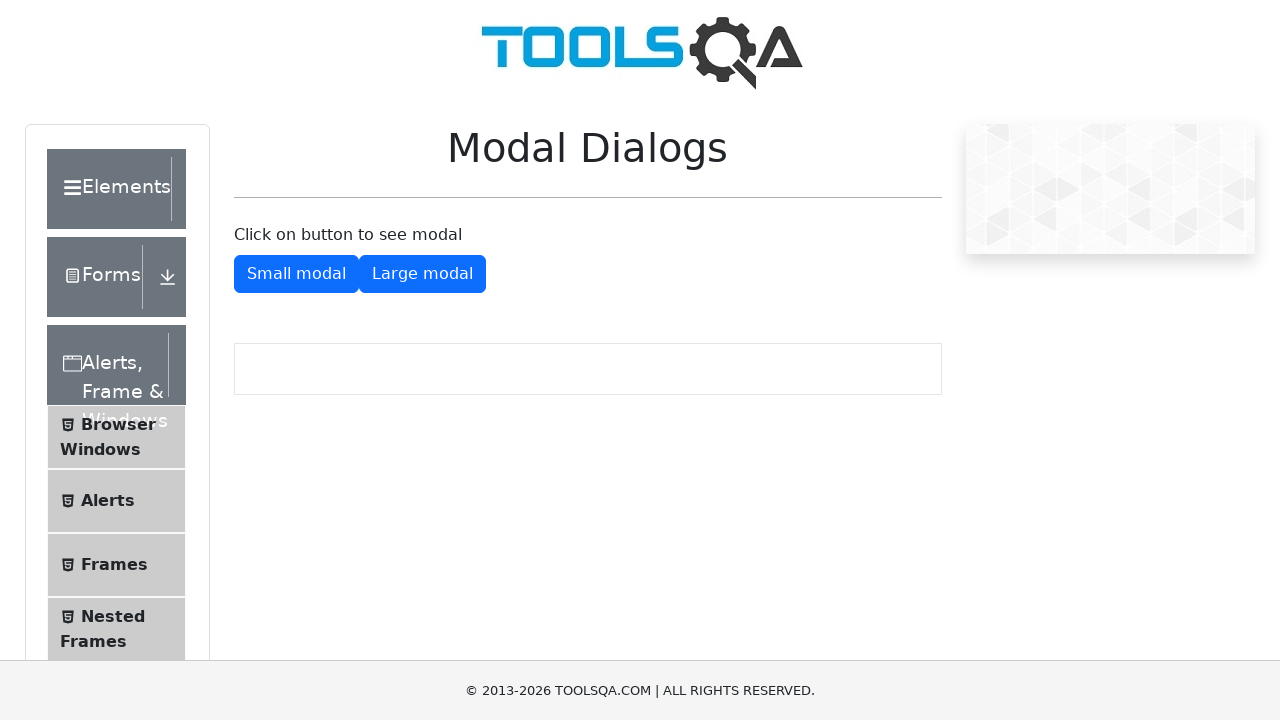

Clicked button to show small modal dialog at (296, 274) on #showSmallModal
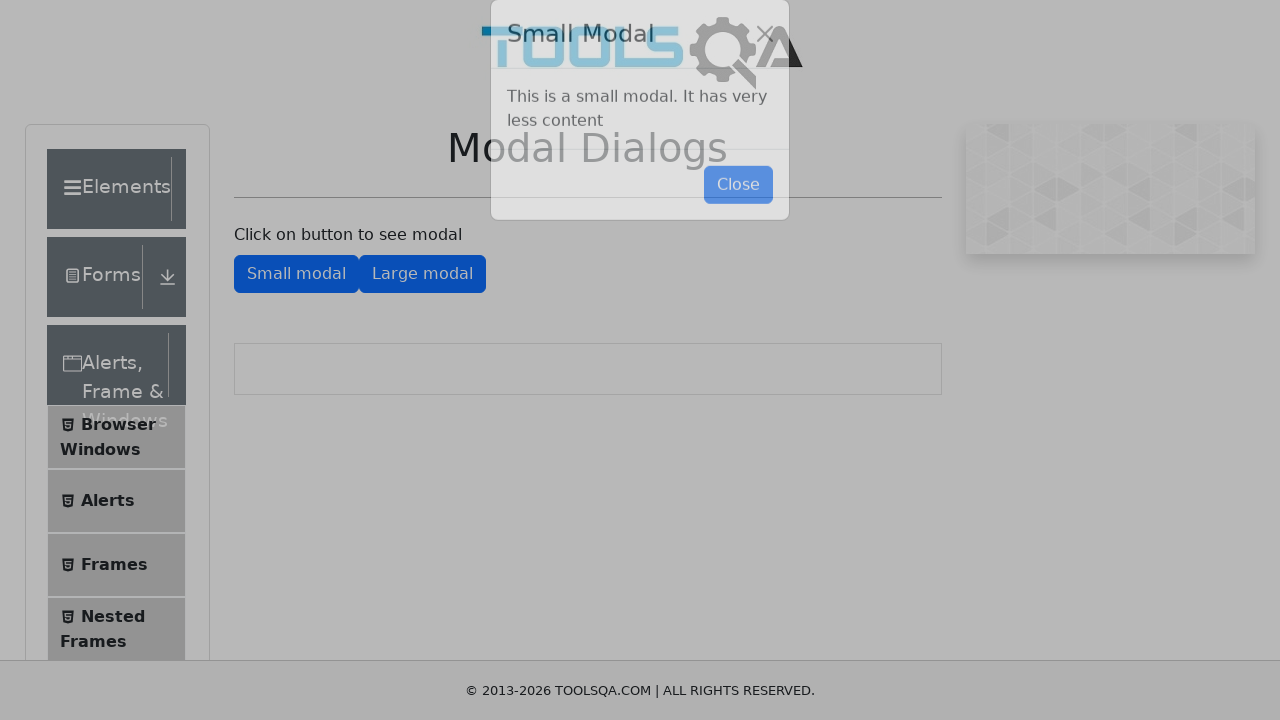

Small modal dialog appeared and is visible
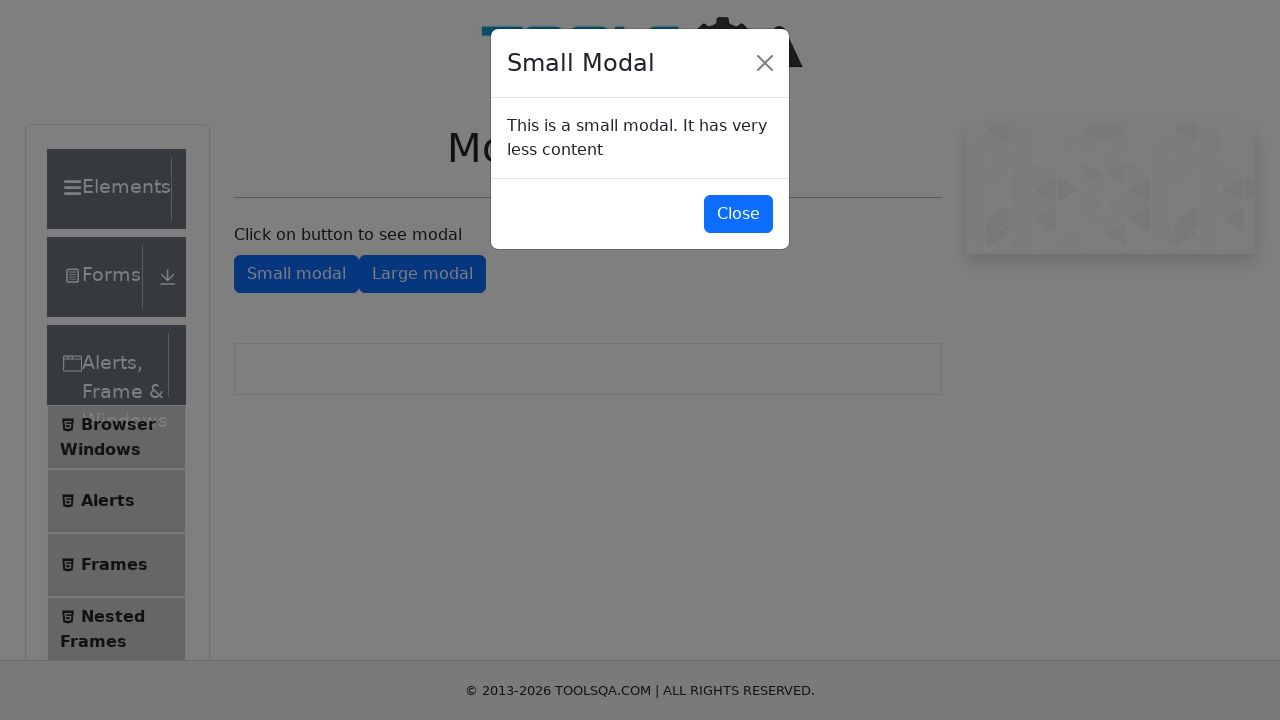

Clicked button to close small modal dialog at (738, 214) on #closeSmallModal
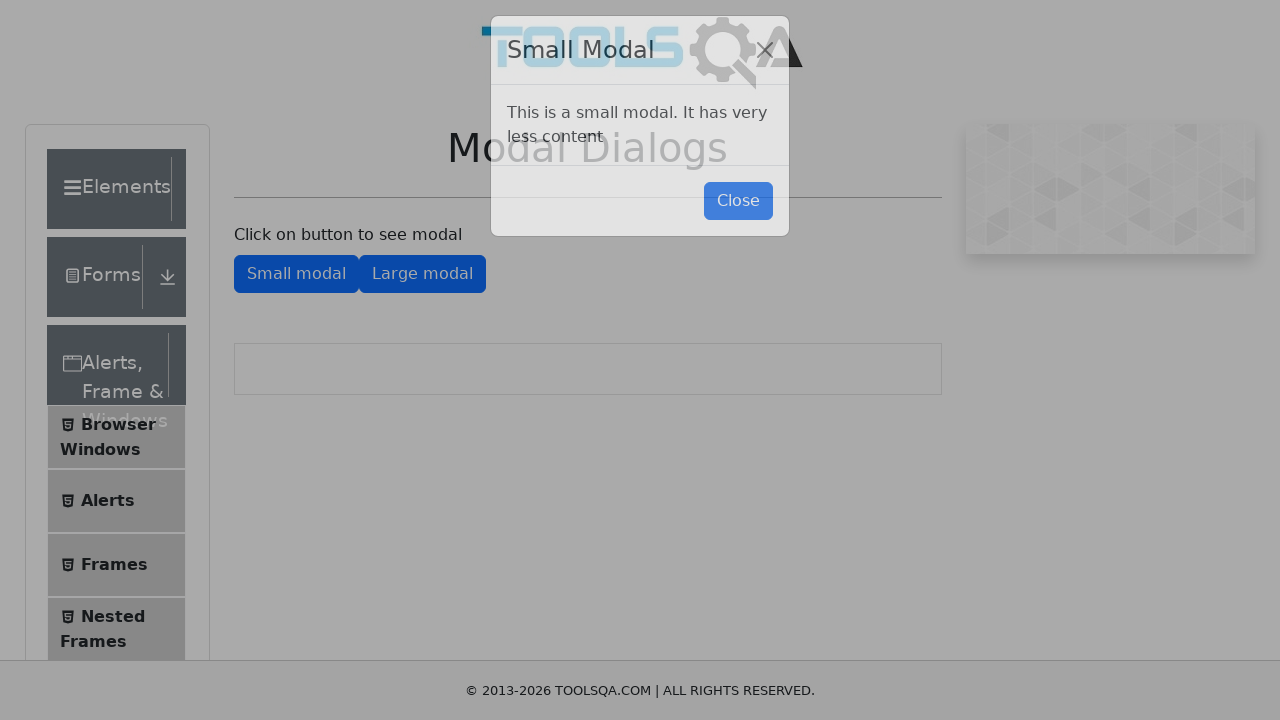

Small modal dialog closed and is no longer visible
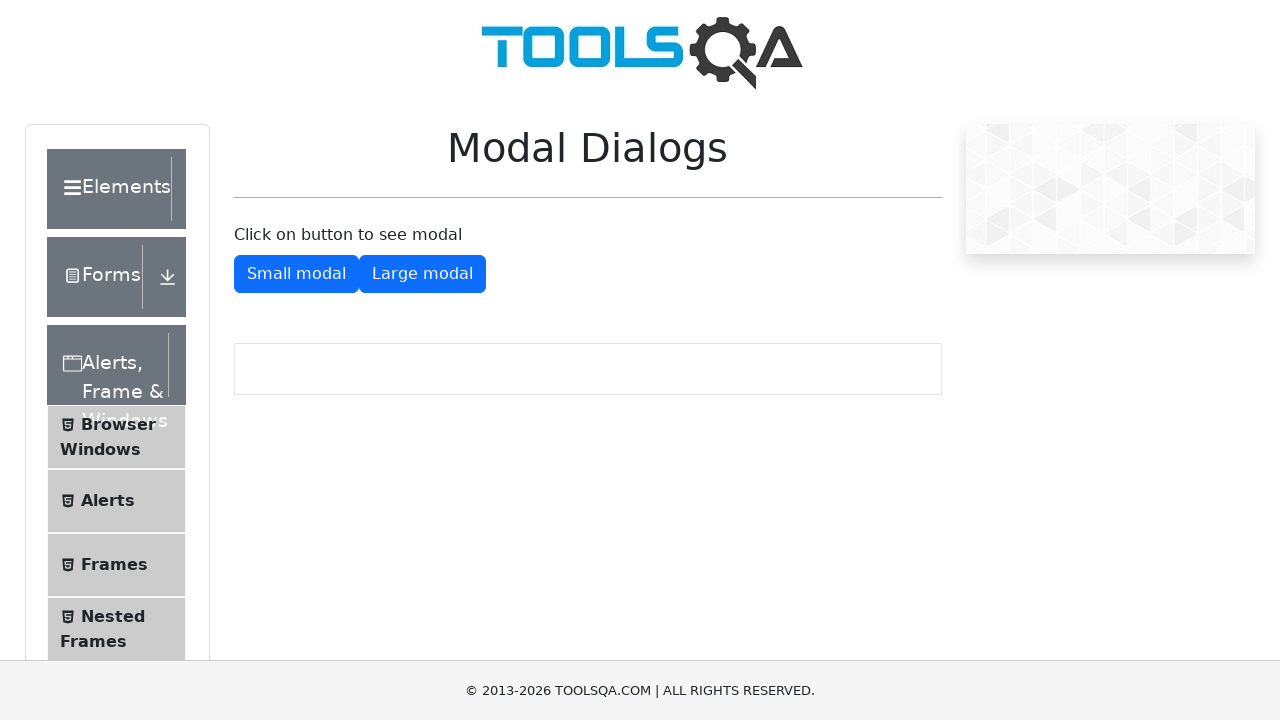

Clicked button to show large modal dialog at (422, 274) on #showLargeModal
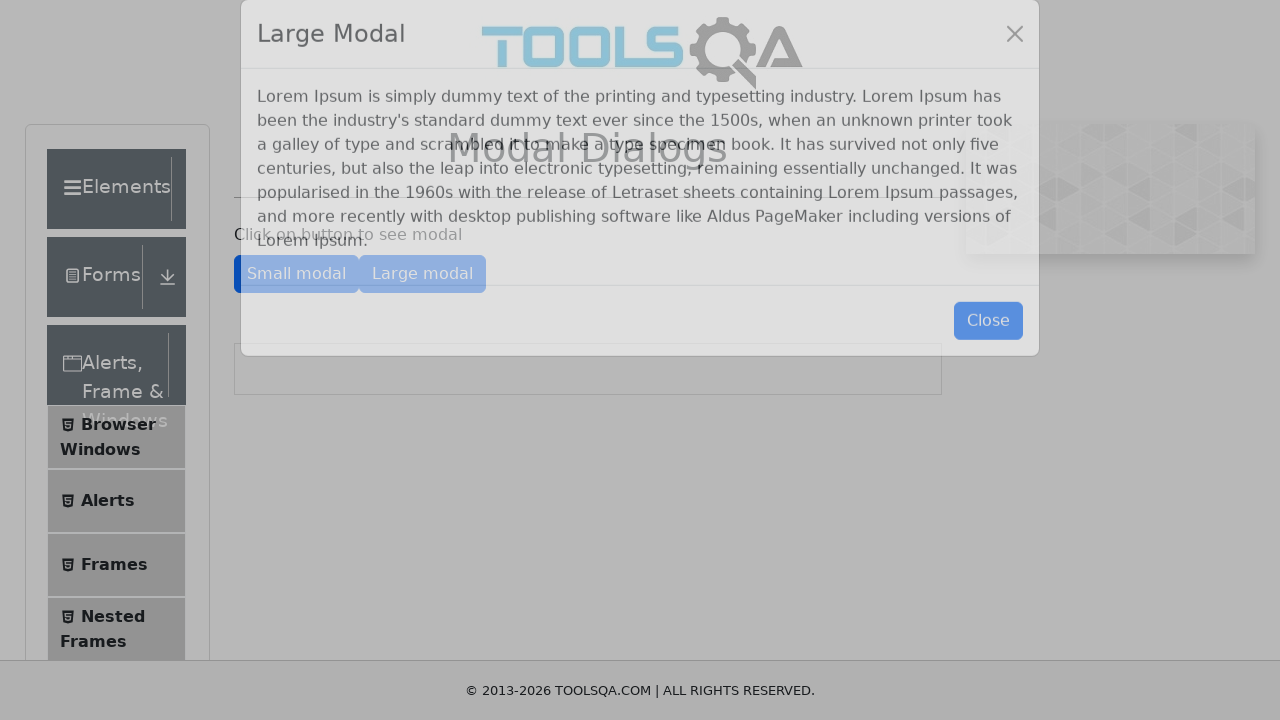

Large modal dialog appeared and is visible
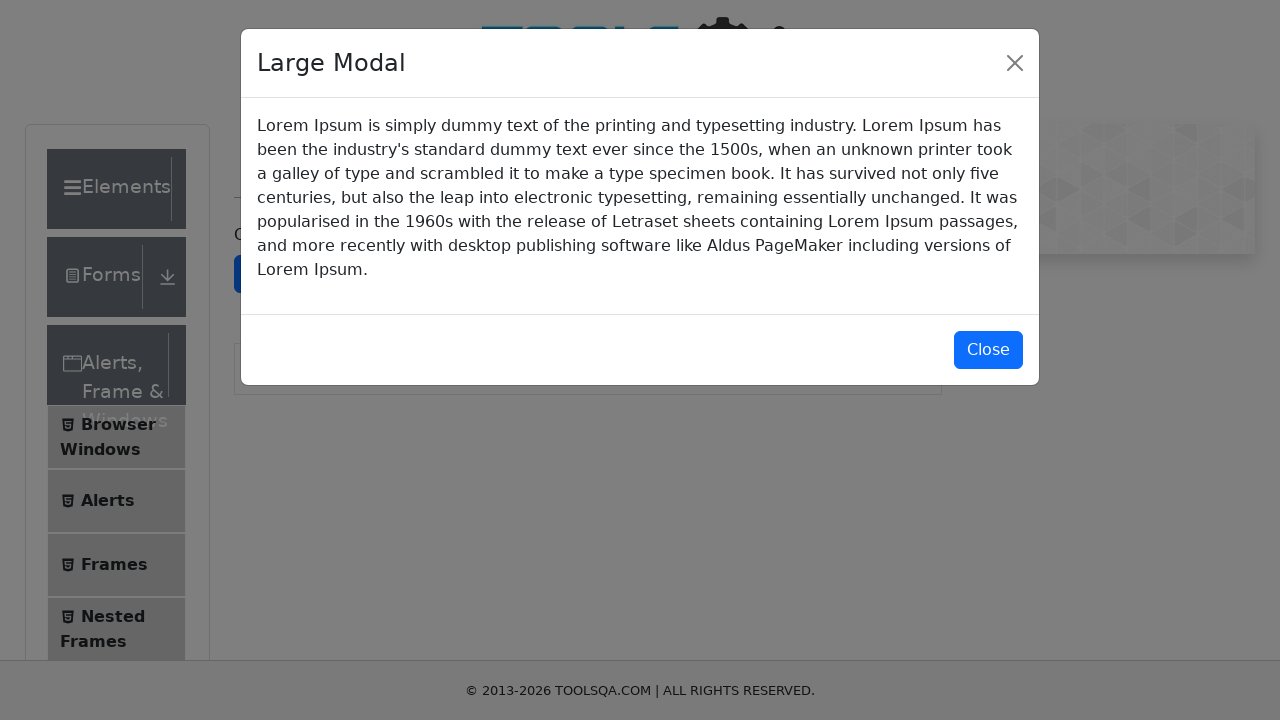

Clicked button to close large modal dialog at (988, 350) on #closeLargeModal
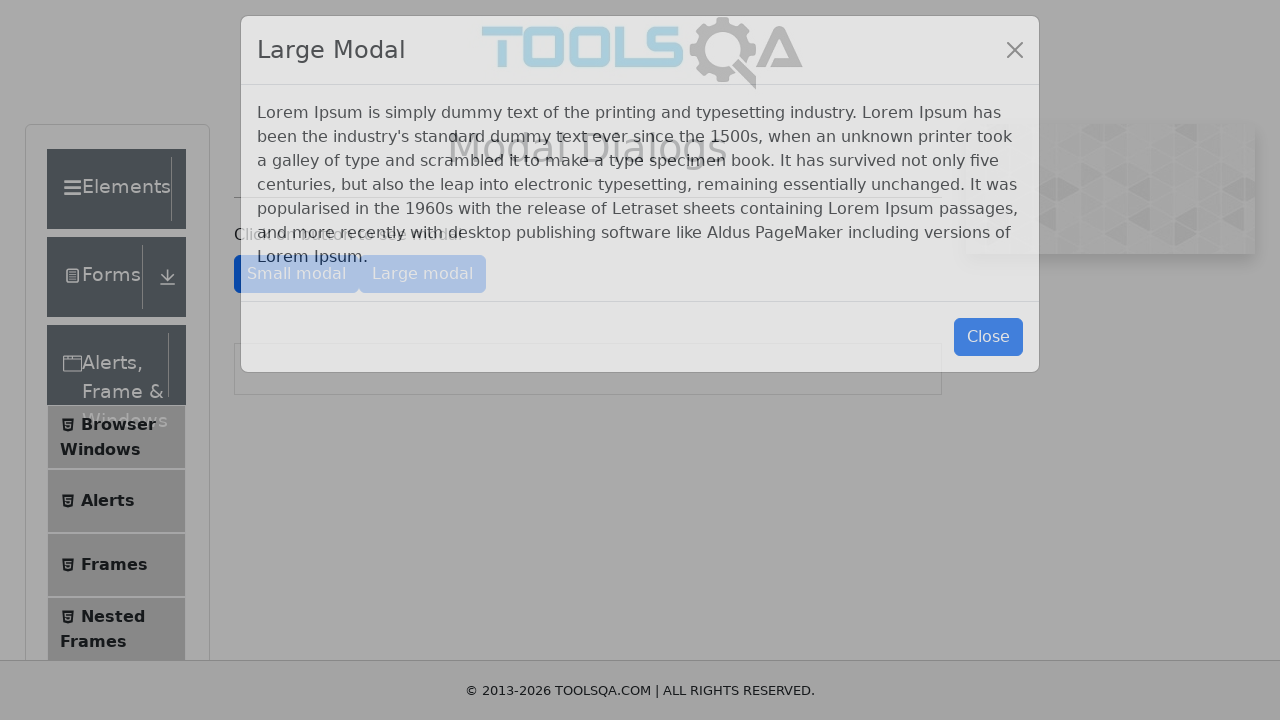

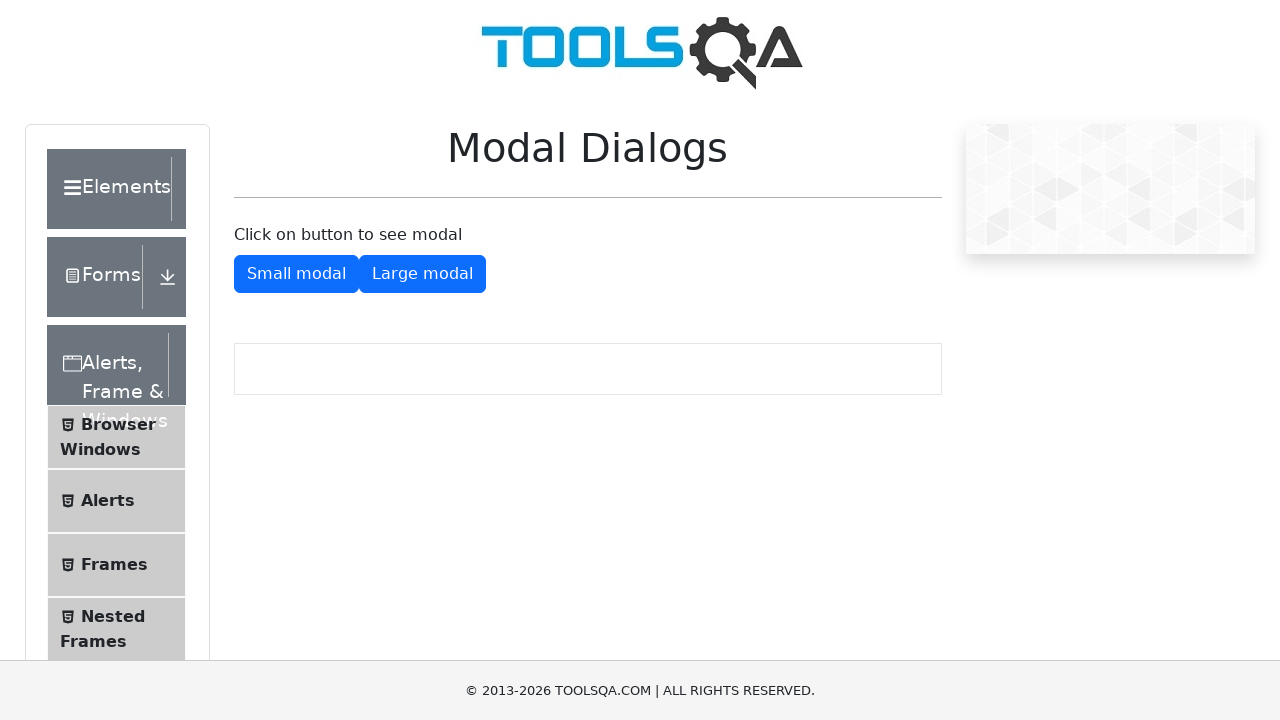